Tests clicking the success button on the buttons page

Starting URL: https://formy-project.herokuapp.com/buttons

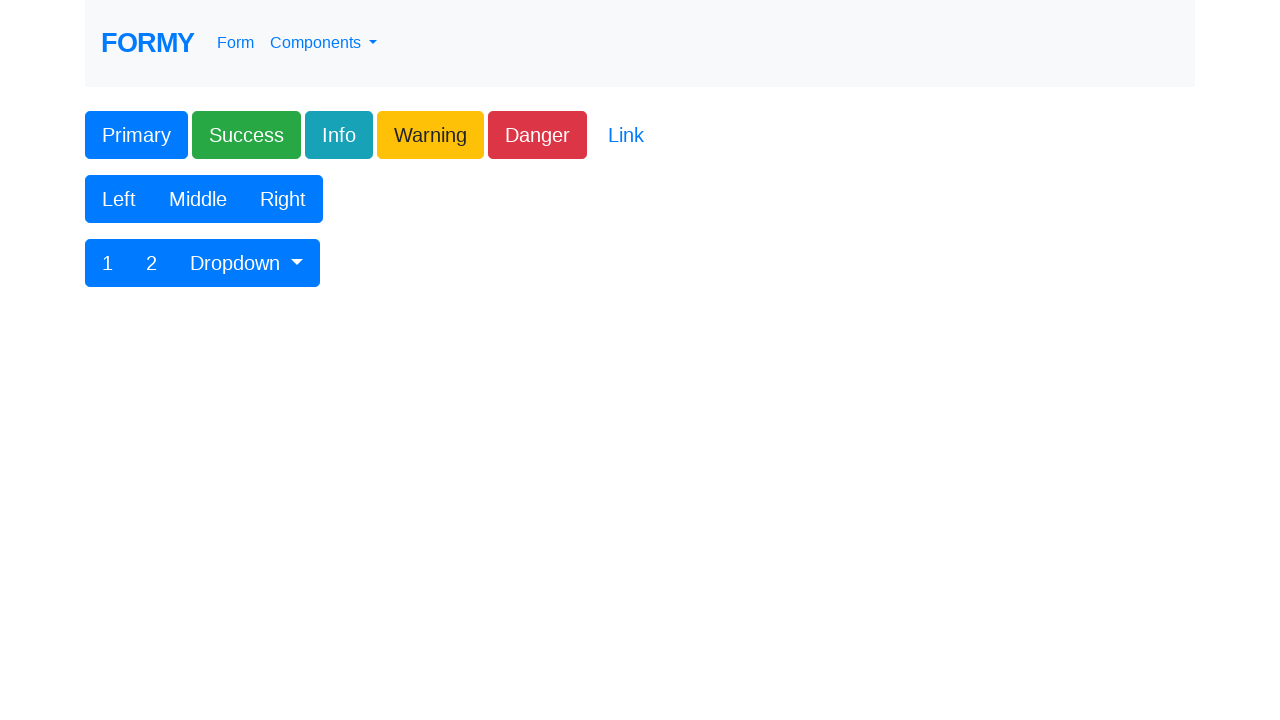

Navigated to buttons page
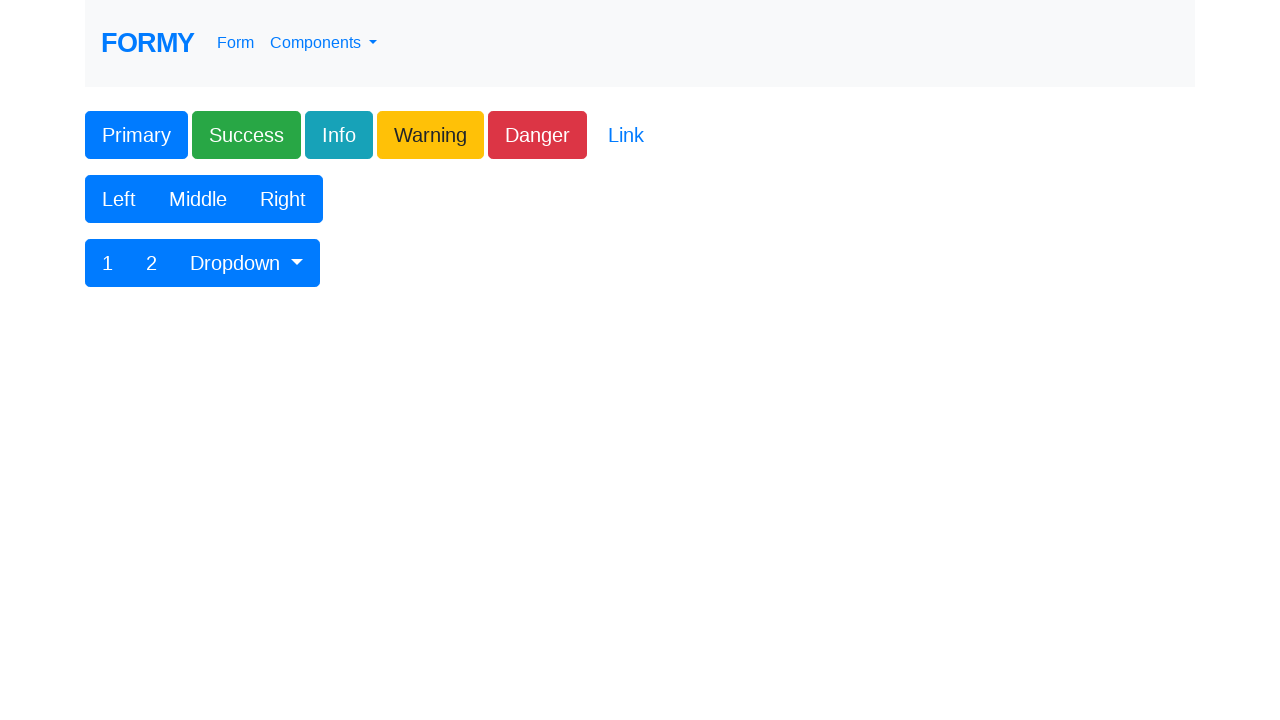

Clicked the success button at (246, 135) on xpath=//form//button[@class='btn btn-lg btn-success']
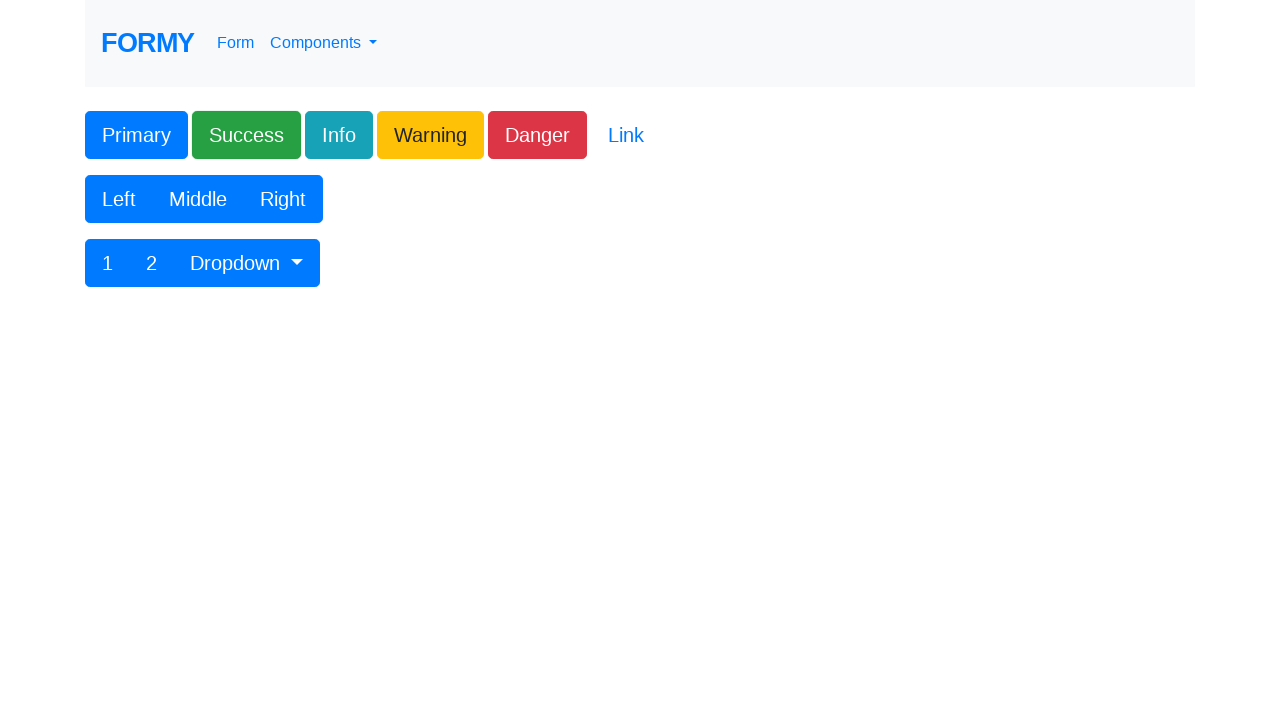

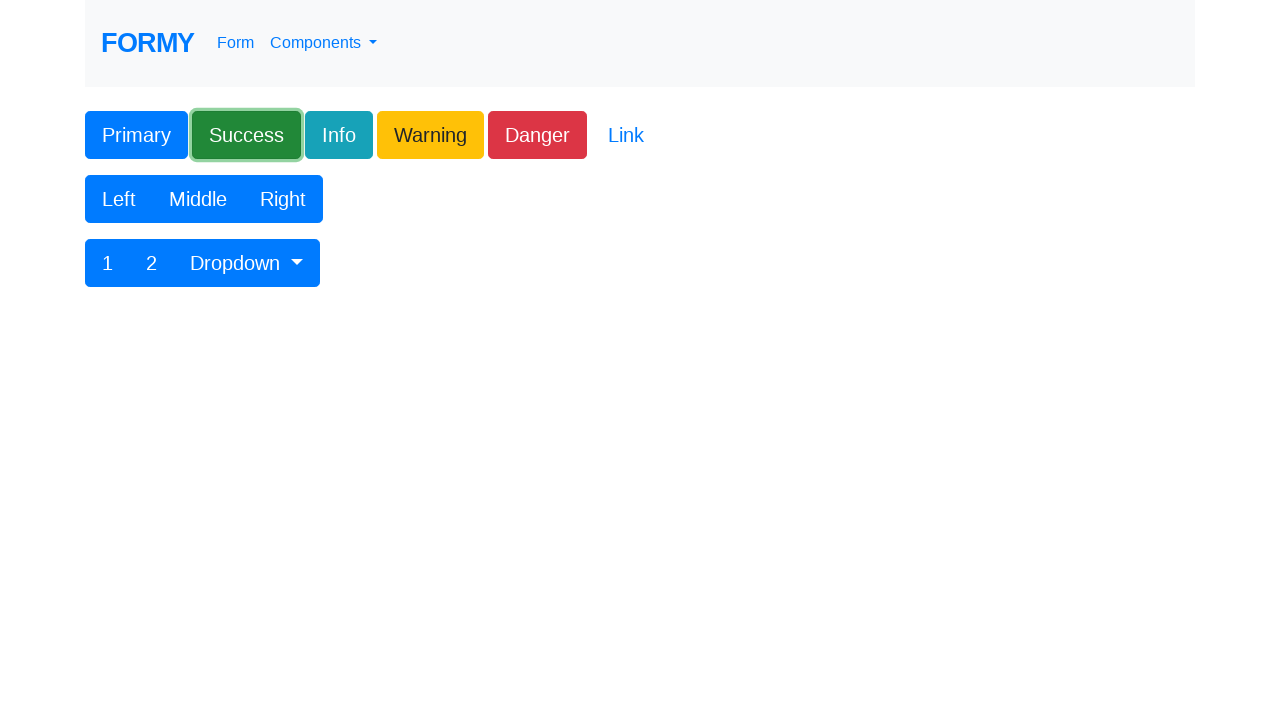